Tests dismissing a JavaScript confirm dialog by clicking a button that triggers a JS confirm, dismissing (canceling) it, and verifying the cancel result message.

Starting URL: https://automationfc.github.io/basic-form/index.html

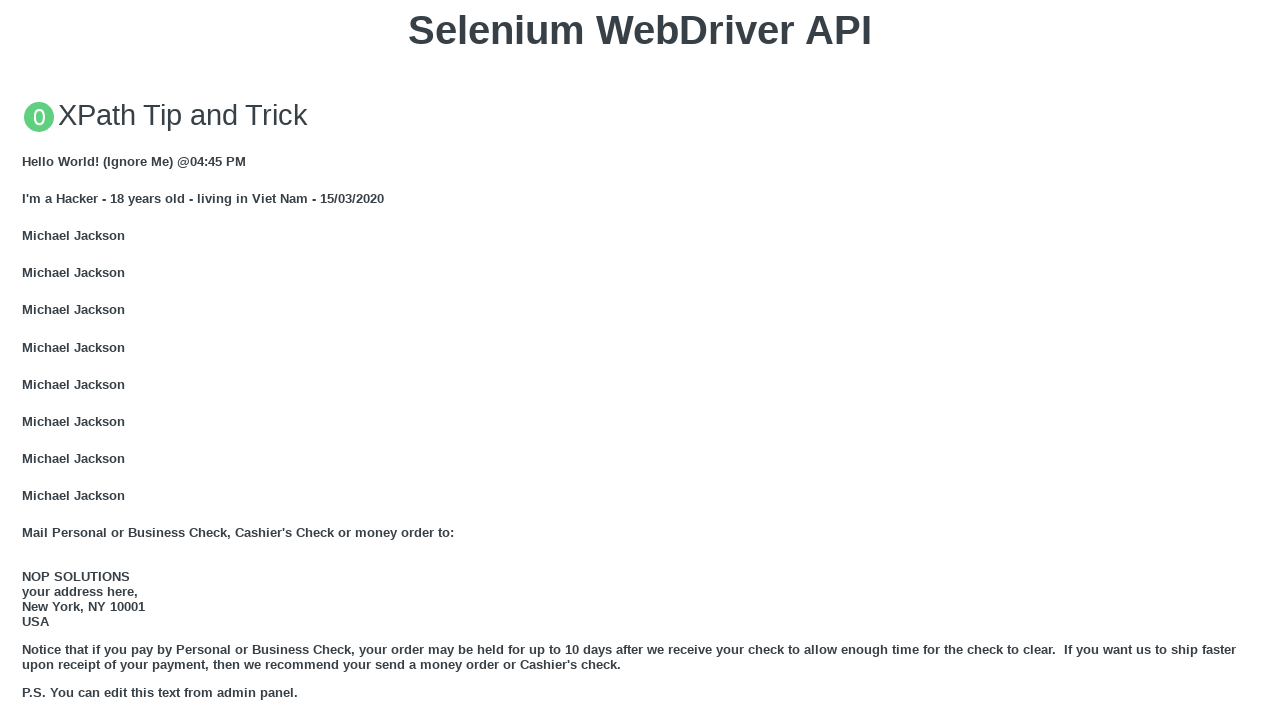

Set up dialog handler to dismiss confirm dialog
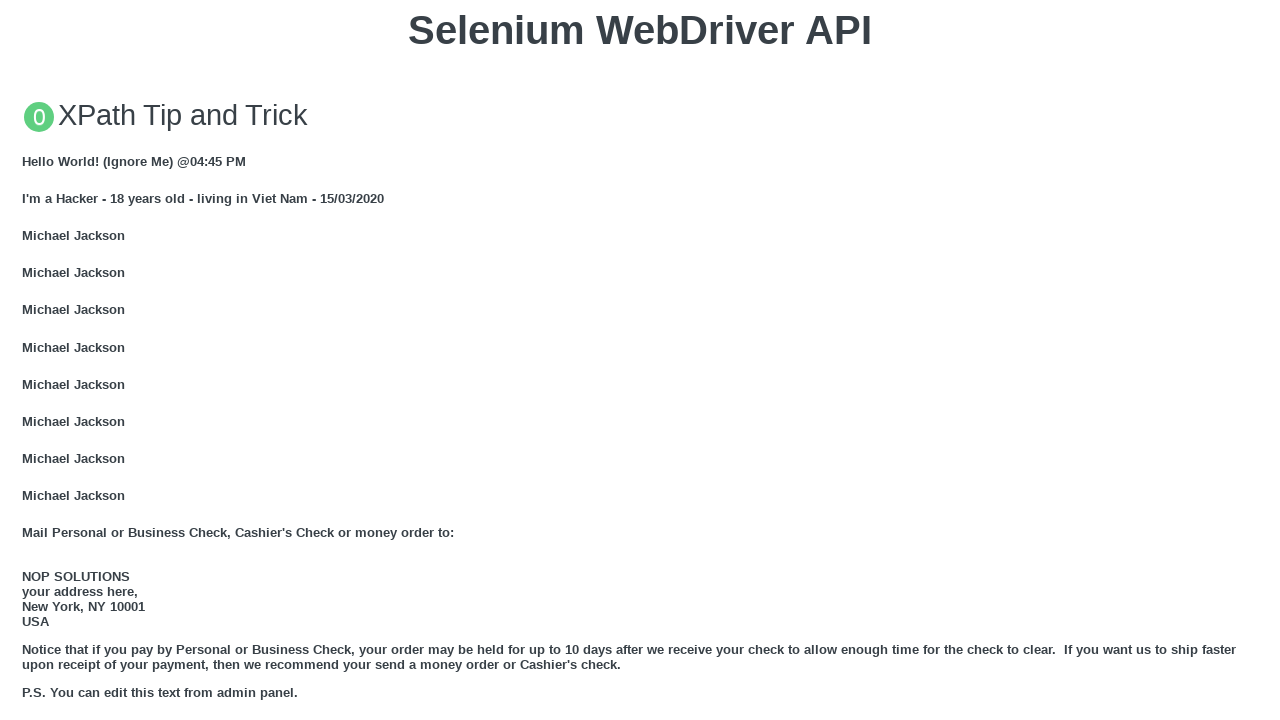

Clicked button to trigger JS Confirm dialog at (640, 360) on xpath=//button[text()='Click for JS Confirm']
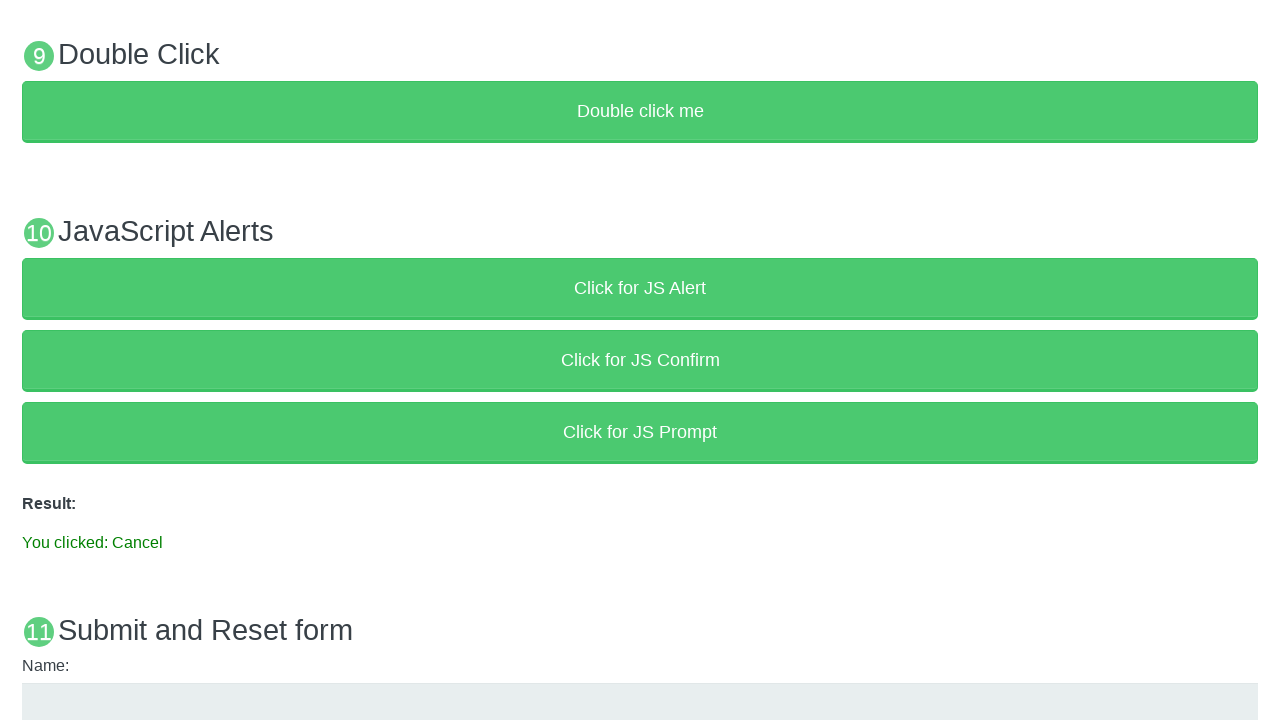

Result message appeared after dismissing confirm dialog
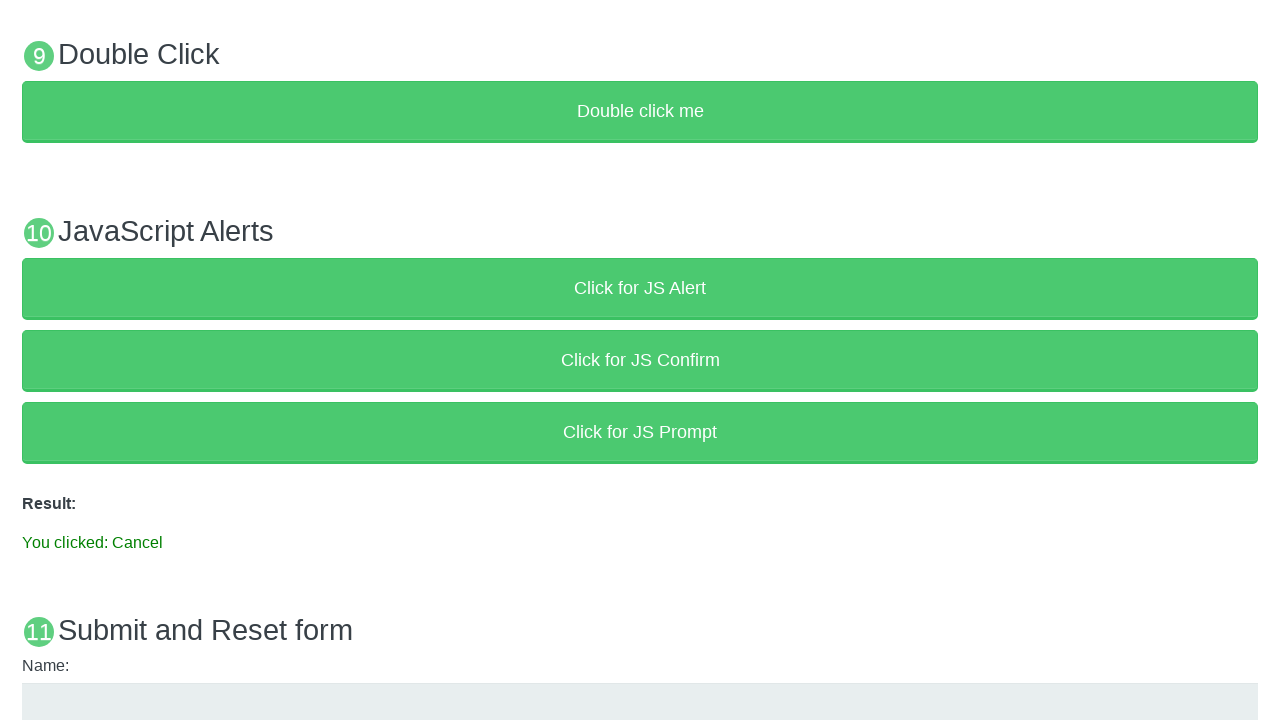

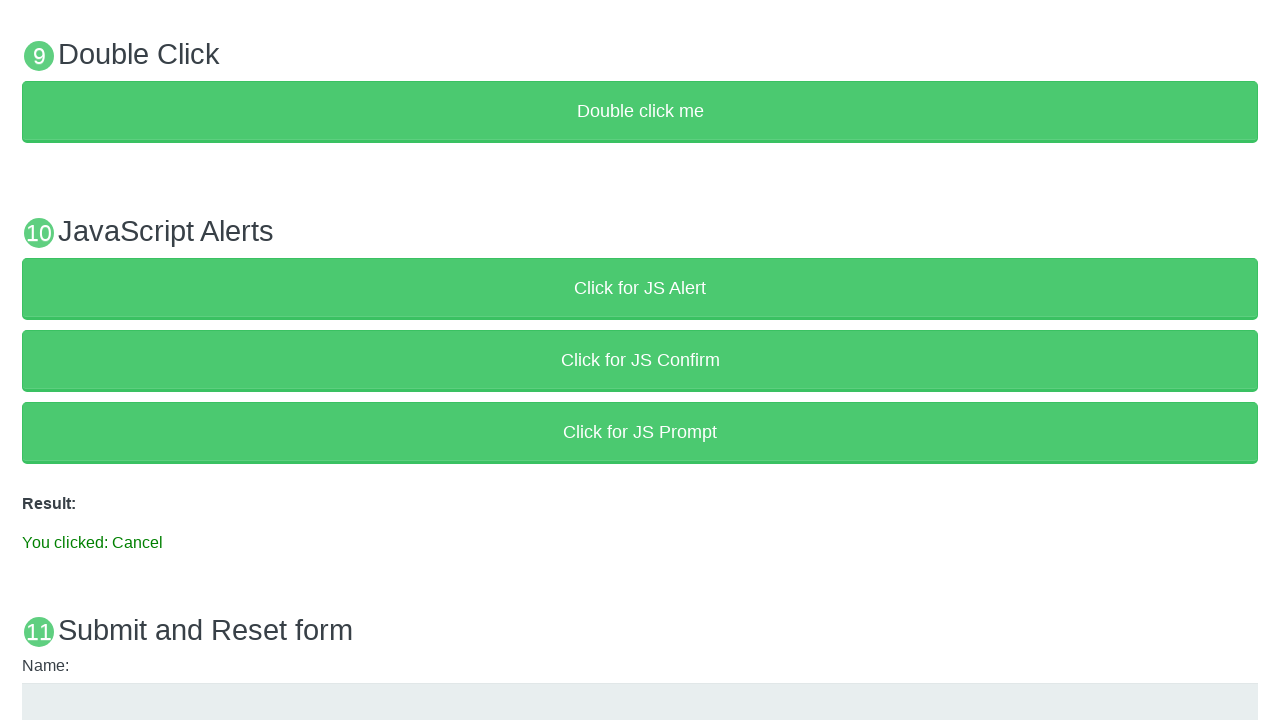